Tests a registration form by filling in first name, last name, and email fields, then submitting and verifying successful registration message

Starting URL: http://suninjuly.github.io/registration1.html

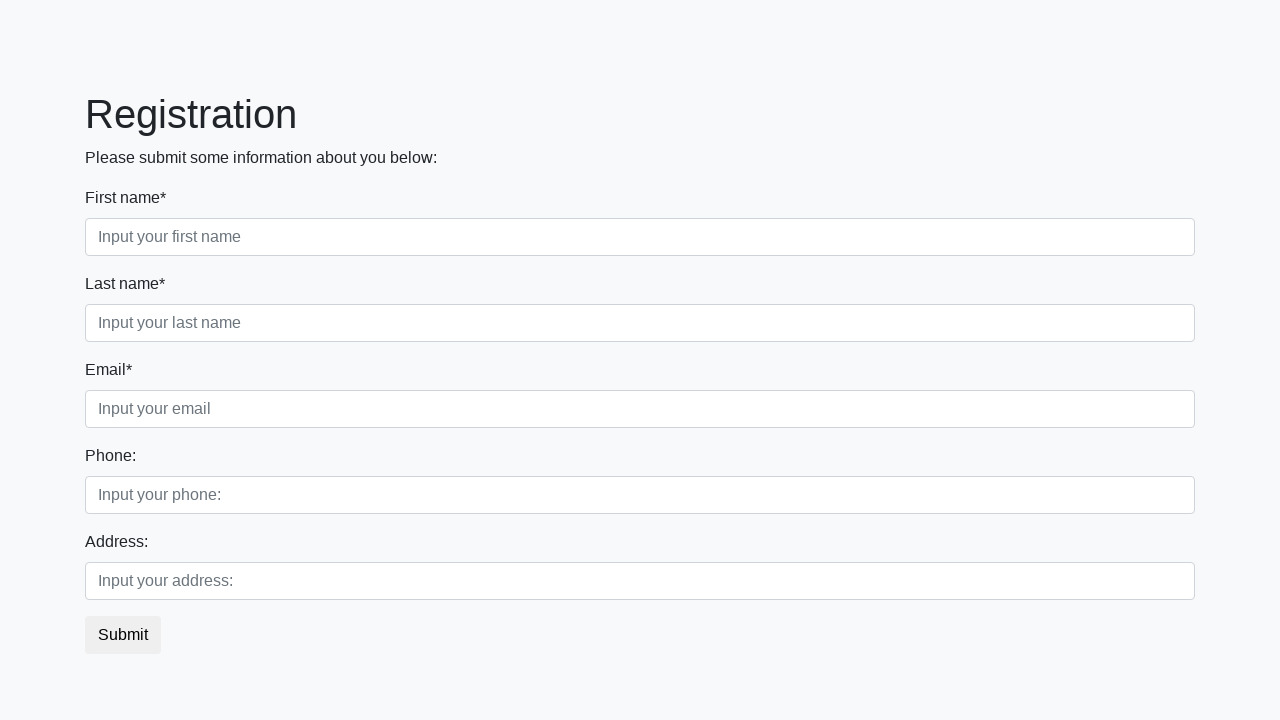

Filled first name field with 'John' on //input[@placeholder='Input your first name']
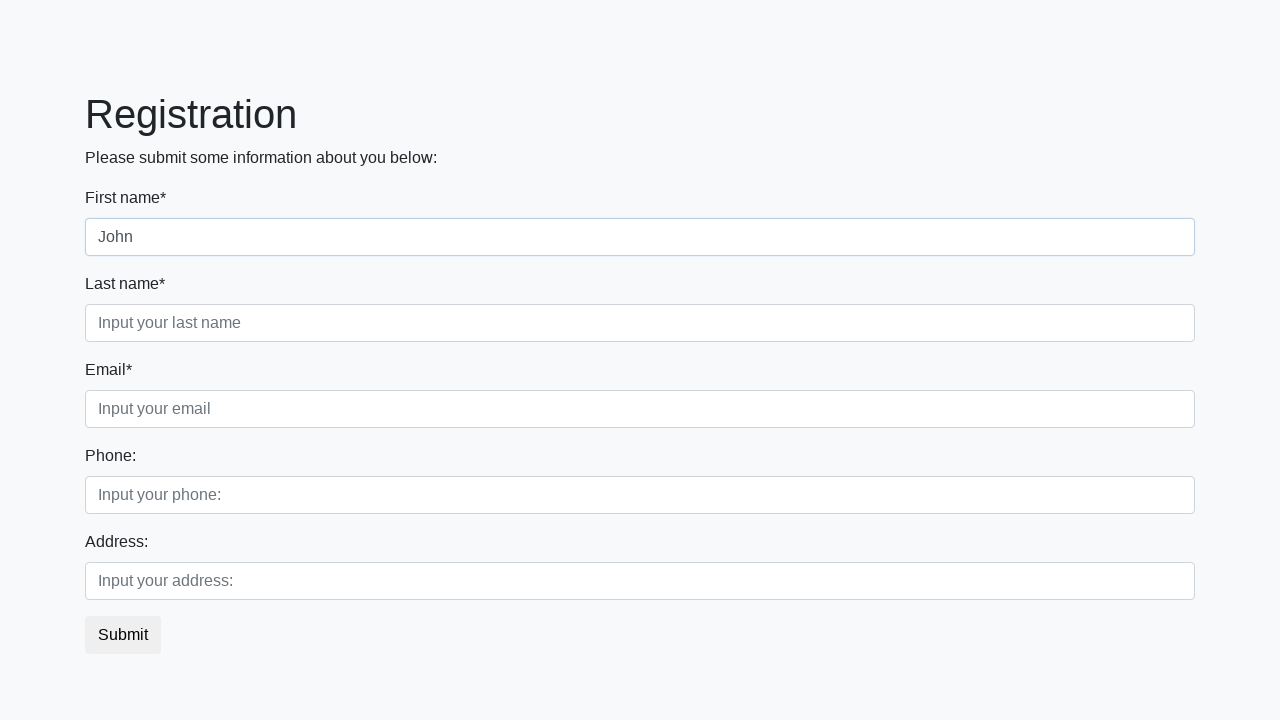

Filled last name field with 'Smith' on //input[@placeholder='Input your last name']
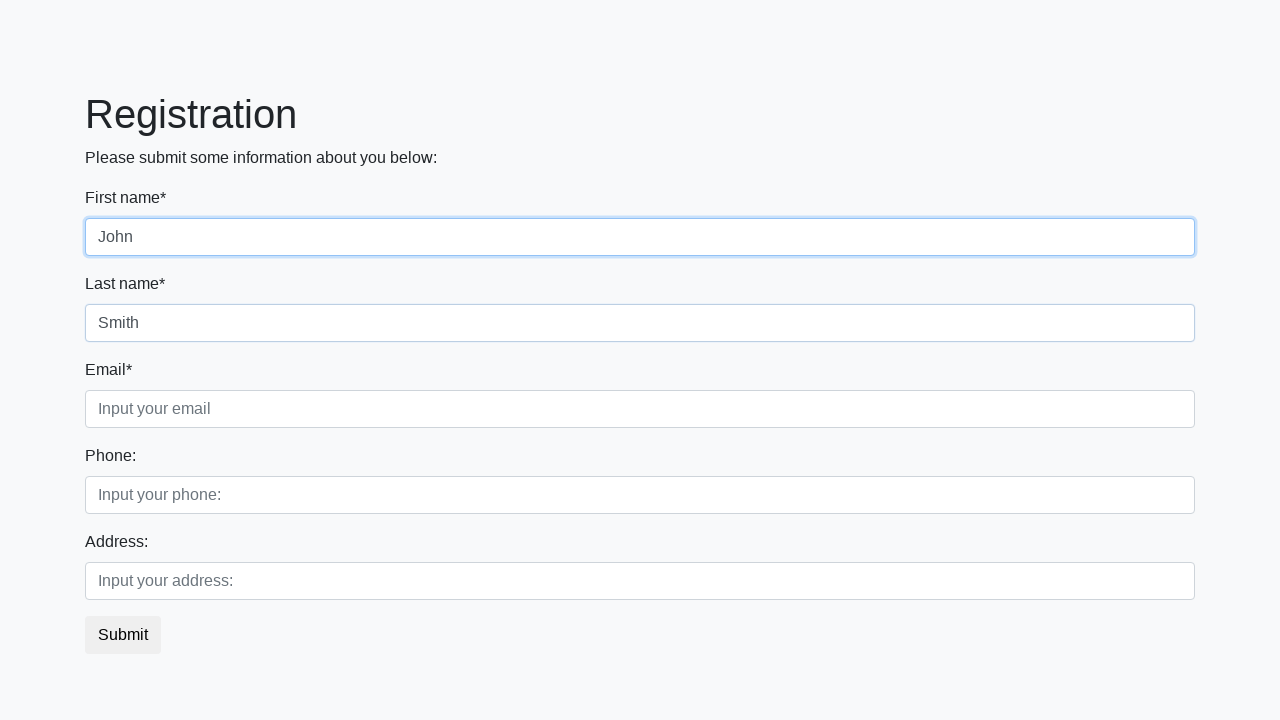

Filled email field with 'john.smith@example.com' on //input[@placeholder='Input your email']
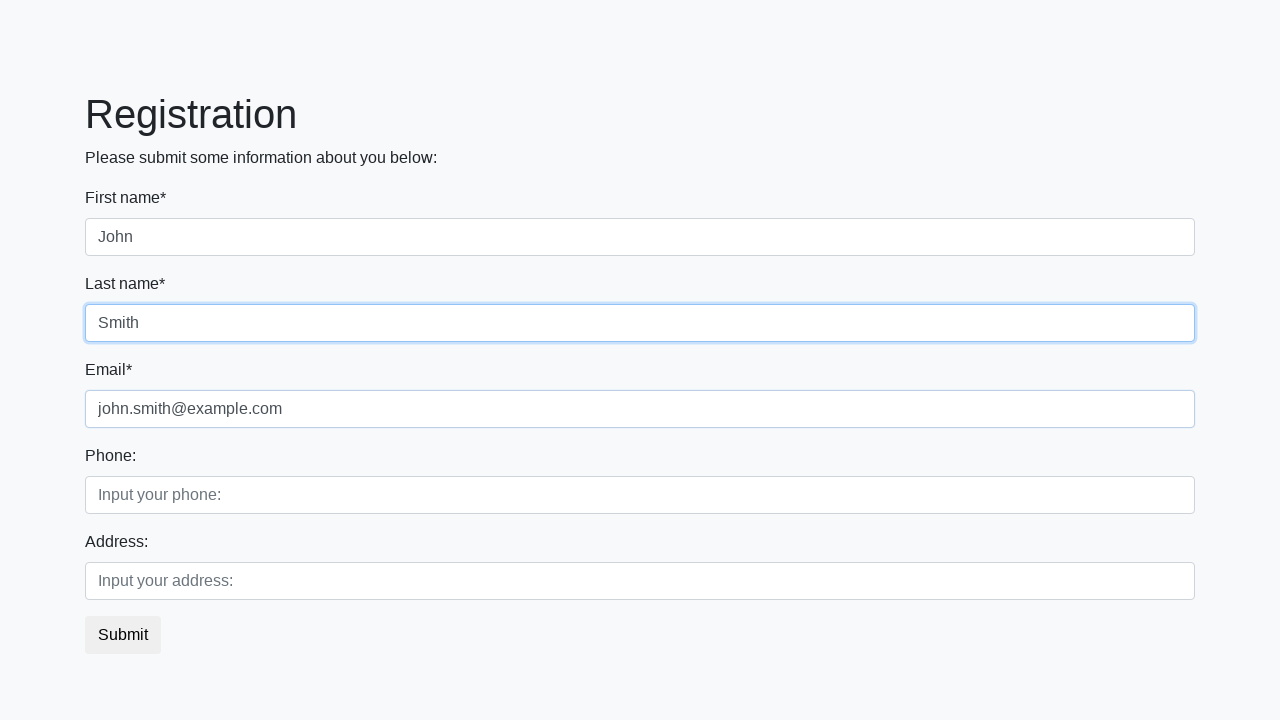

Clicked Submit button at (123, 635) on xpath=//button[normalize-space()='Submit']
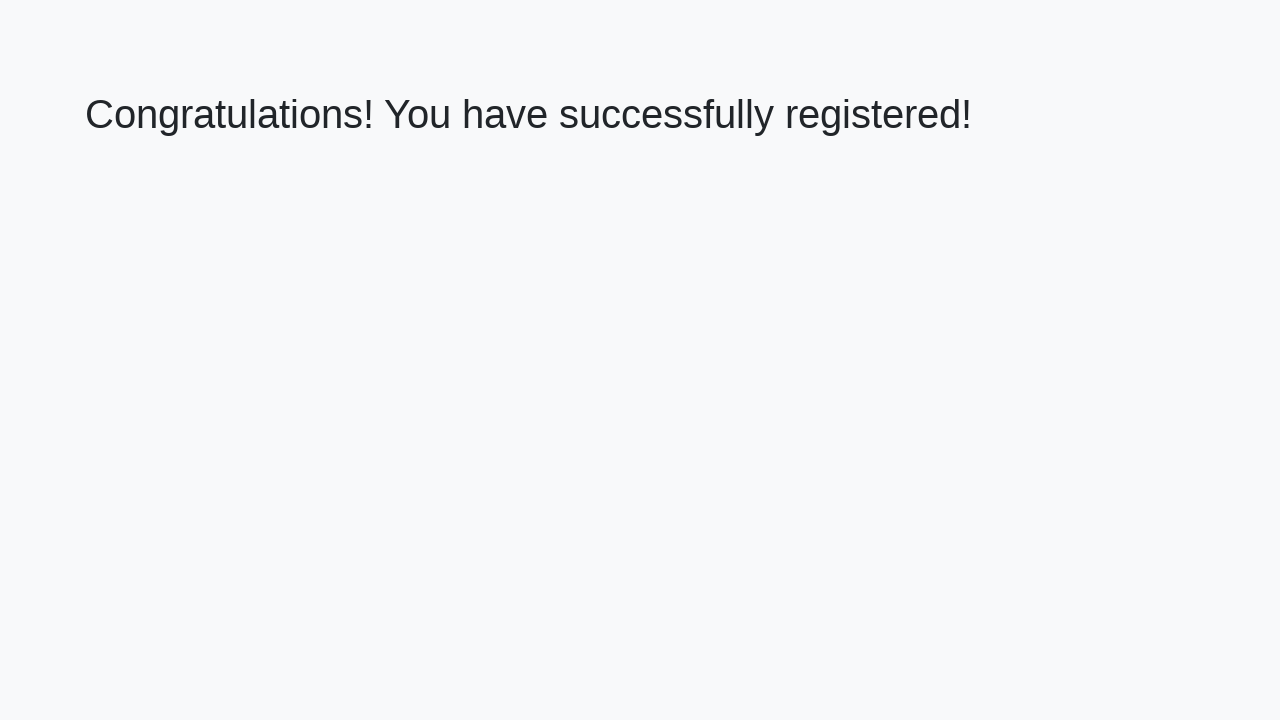

Success message appeared: 'Congratulations! You have successfully registered!'
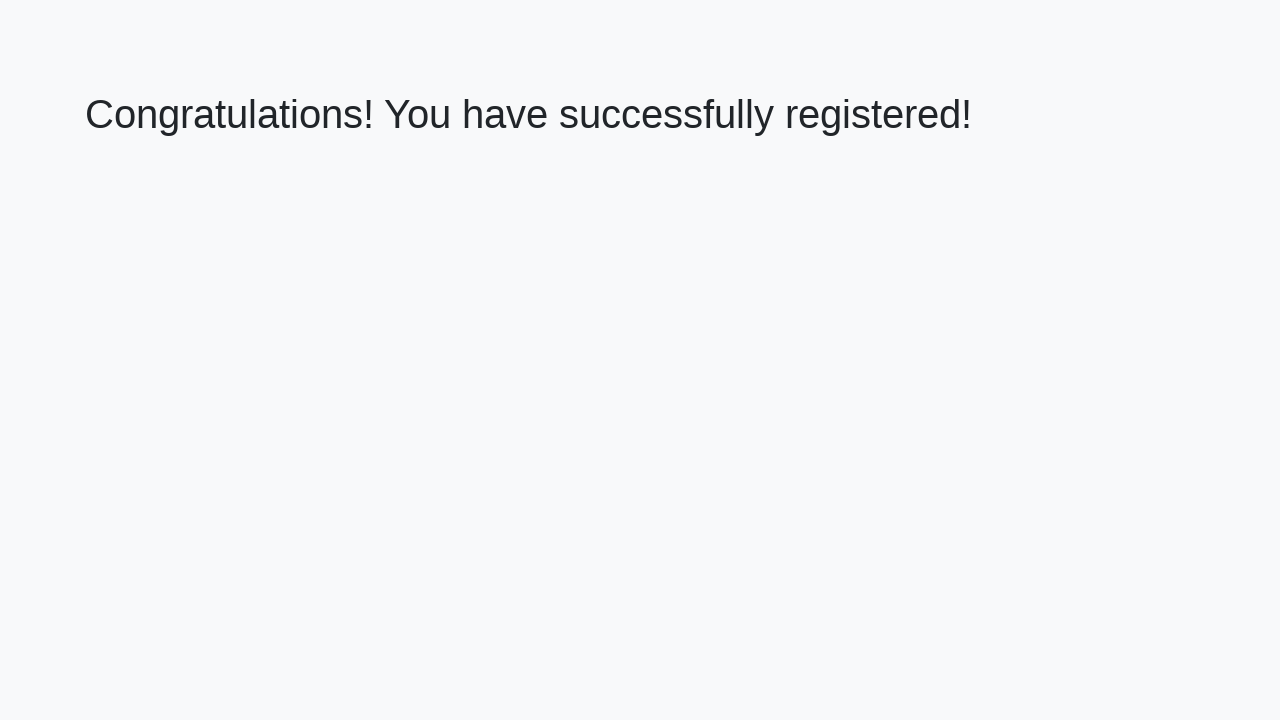

Verified success message text content matches expected value
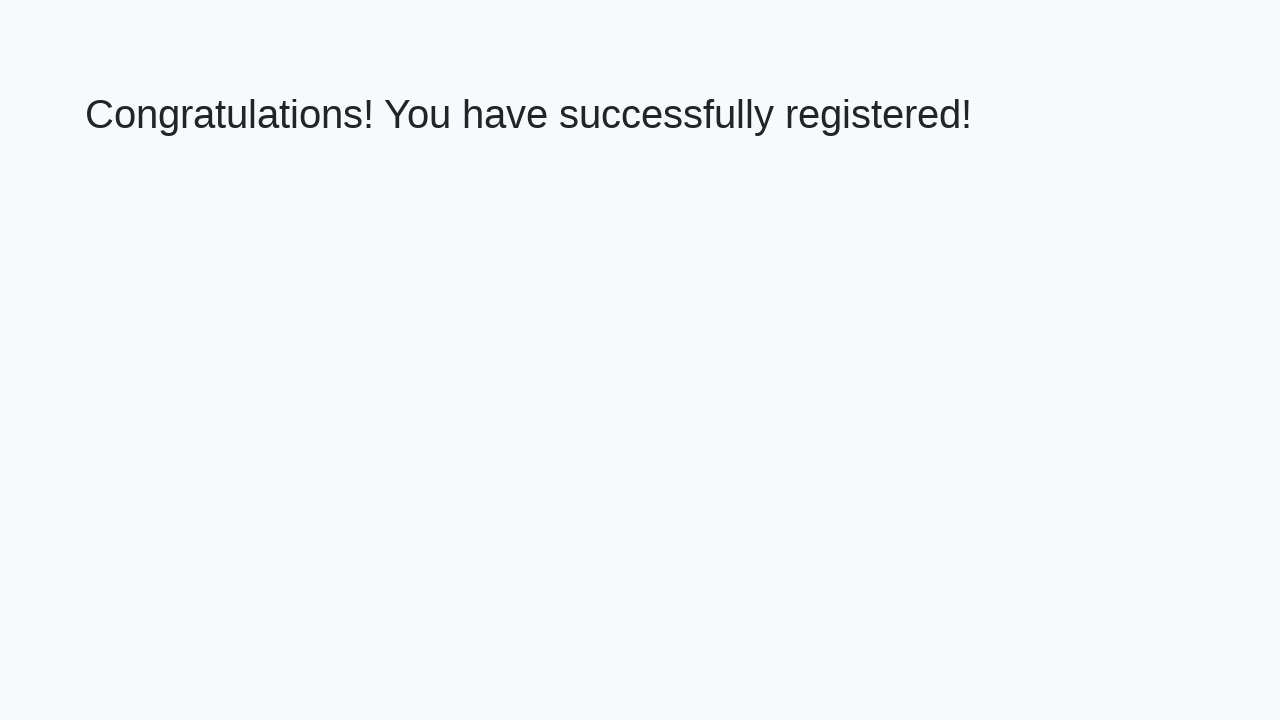

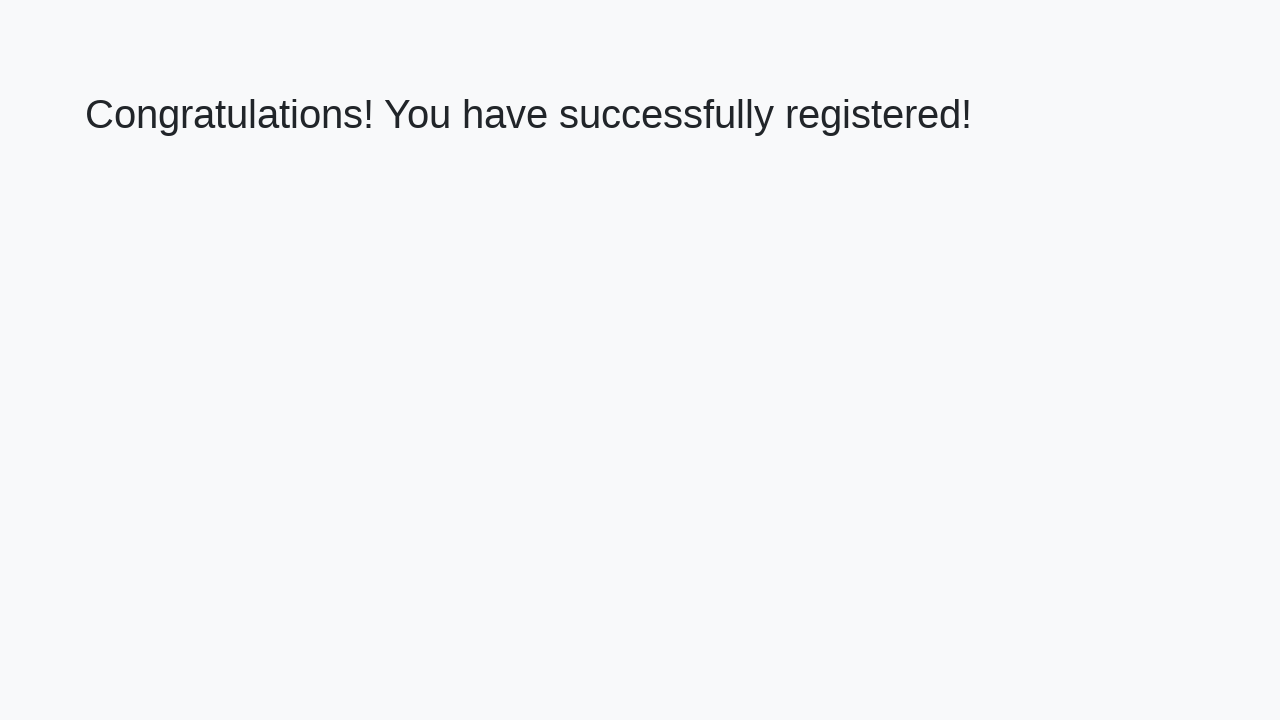